Solves a math captcha by extracting an attribute value, calculating the result, filling the answer field, and selecting required checkboxes and radio buttons before submitting the form

Starting URL: https://suninjuly.github.io/get_attribute.html

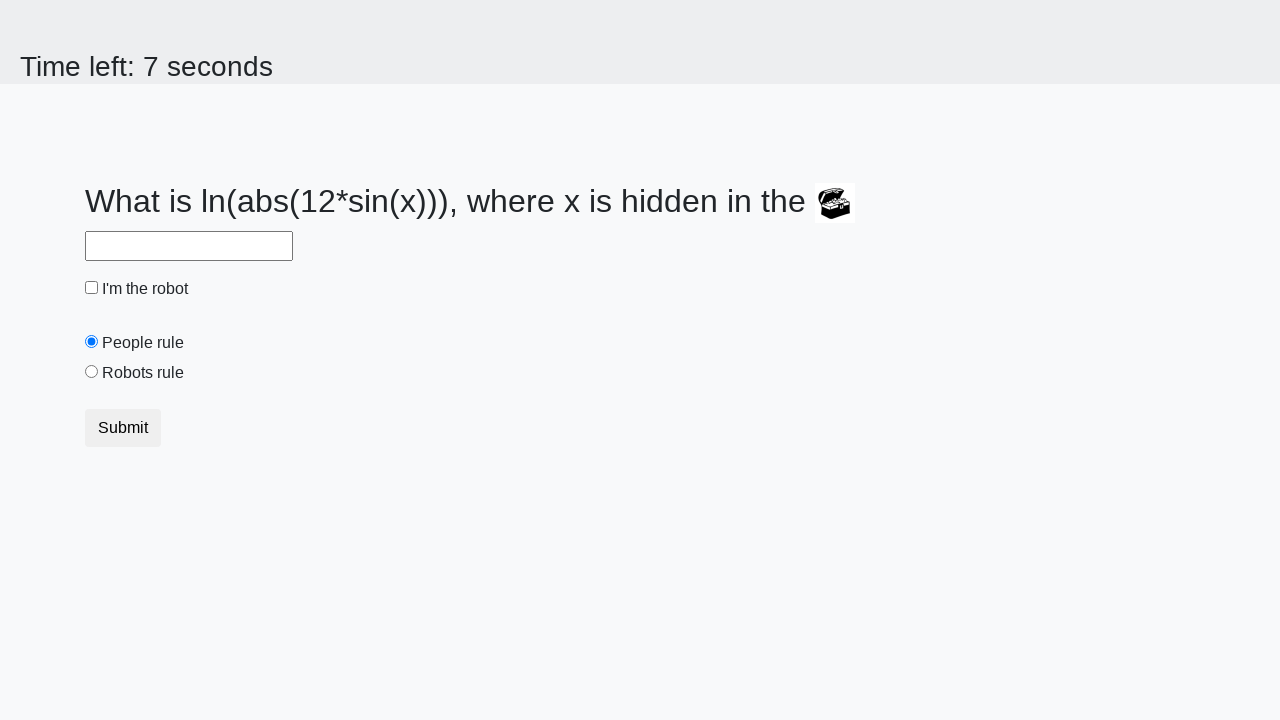

Located the treasure element
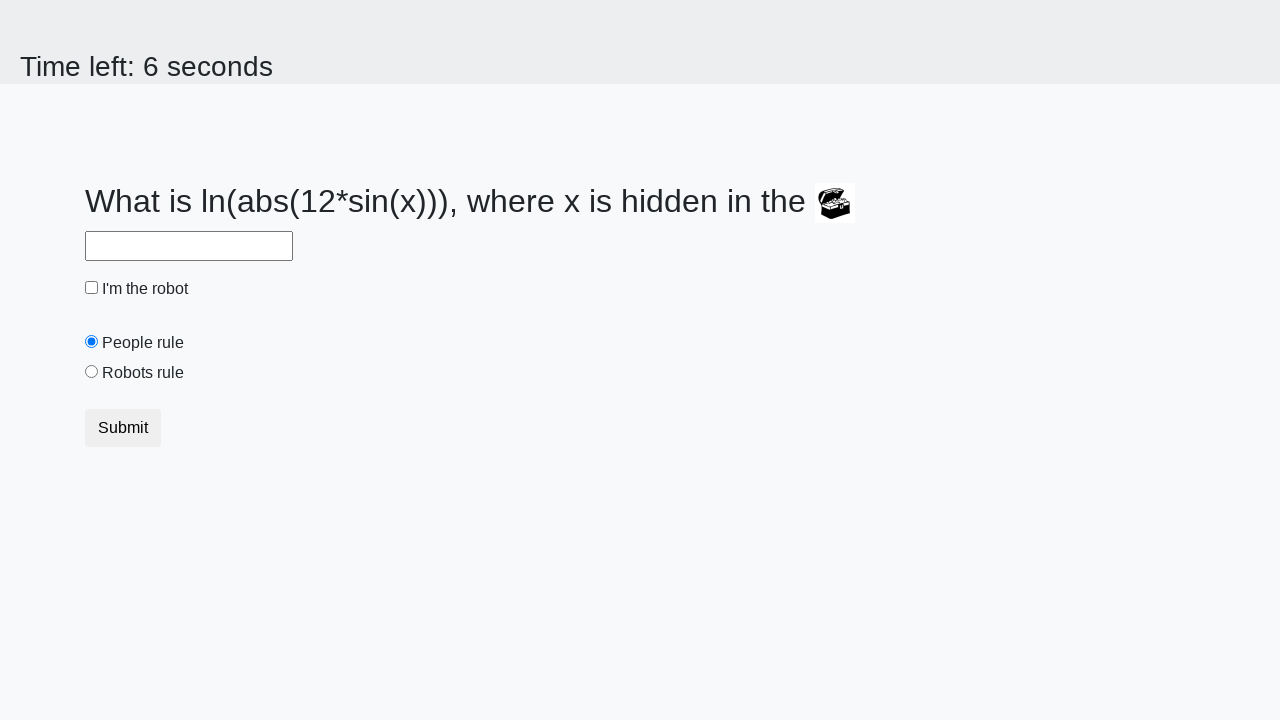

Extracted valuex attribute from treasure element
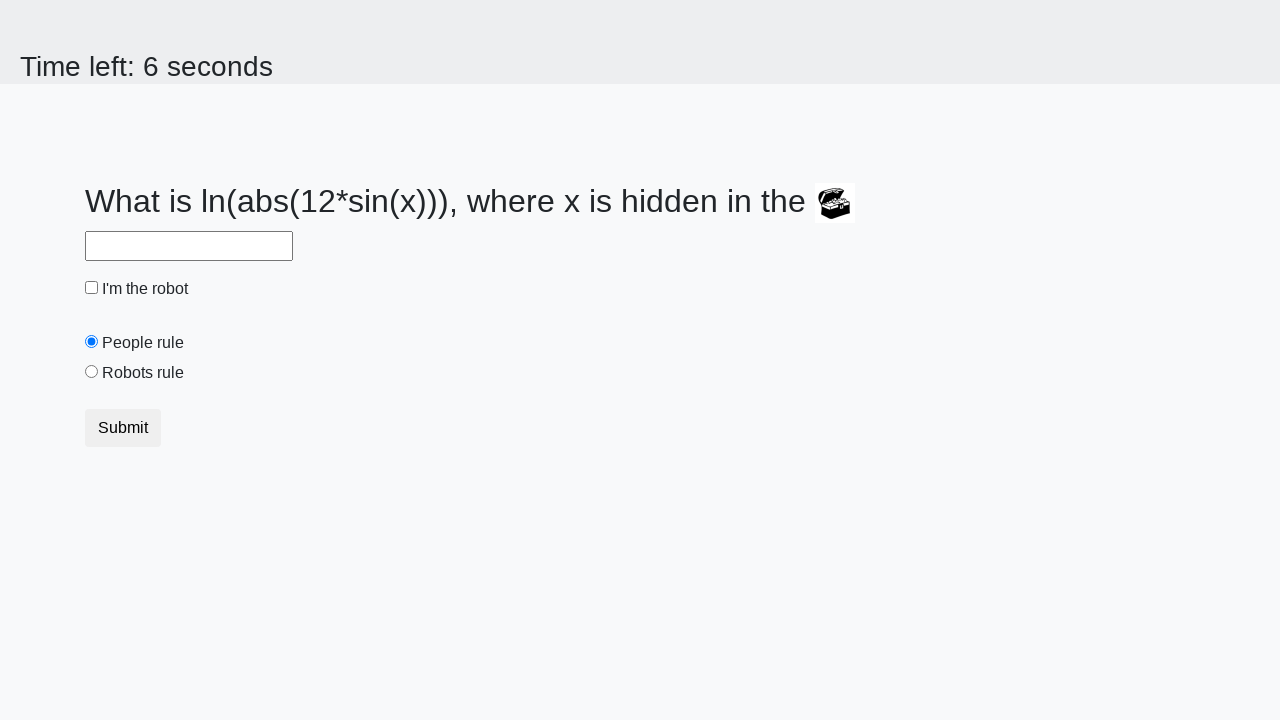

Calculated the math captcha answer using logarithm and sine functions
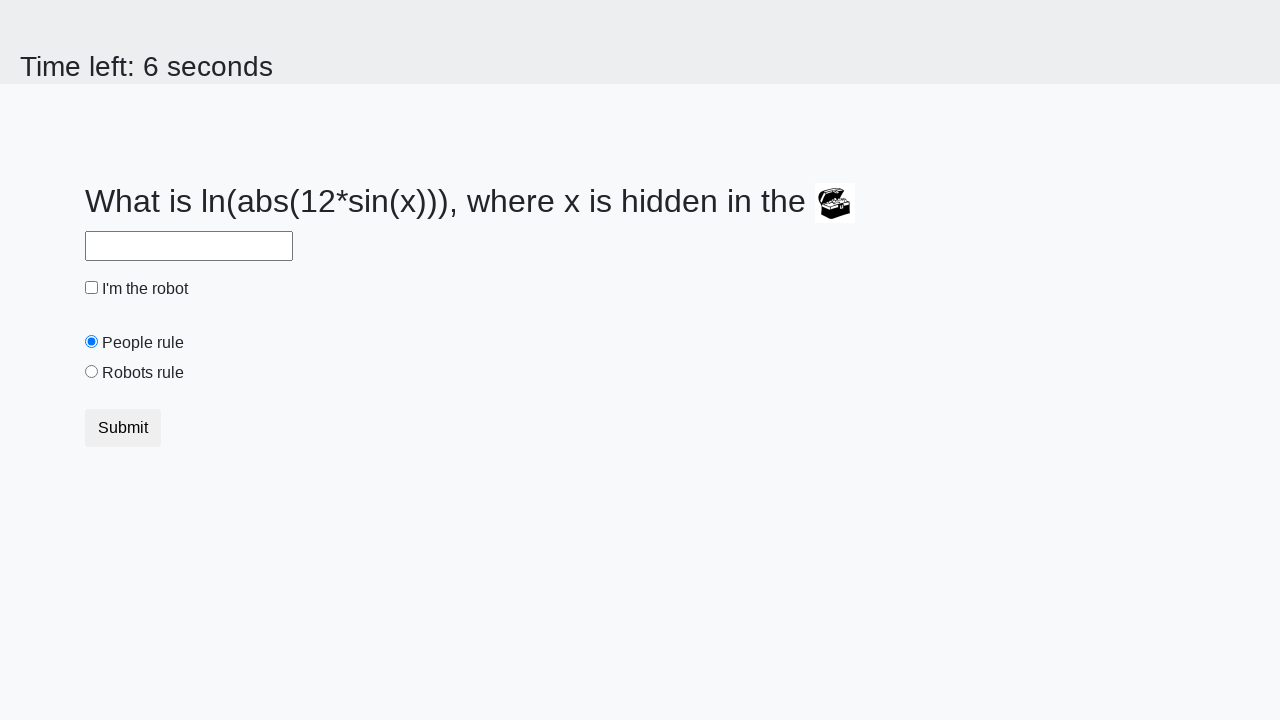

Filled answer field with calculated result on #answer
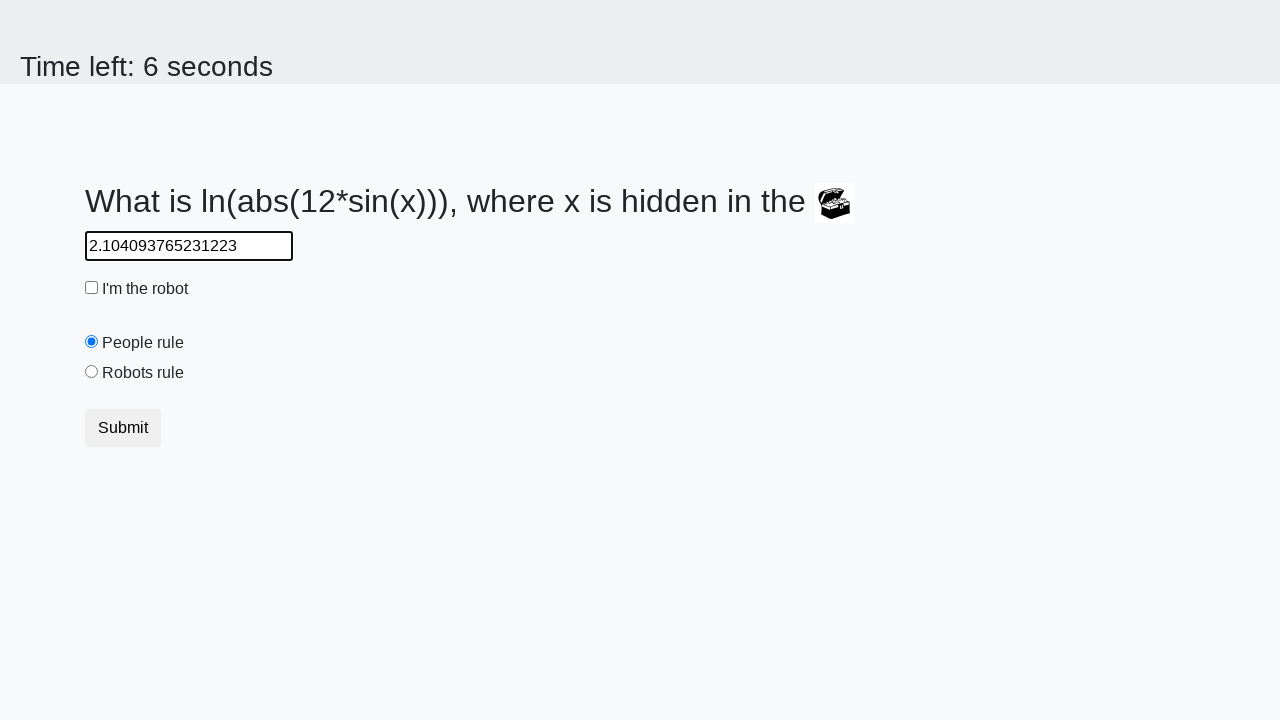

Clicked the robot checkbox at (92, 288) on #robotCheckbox
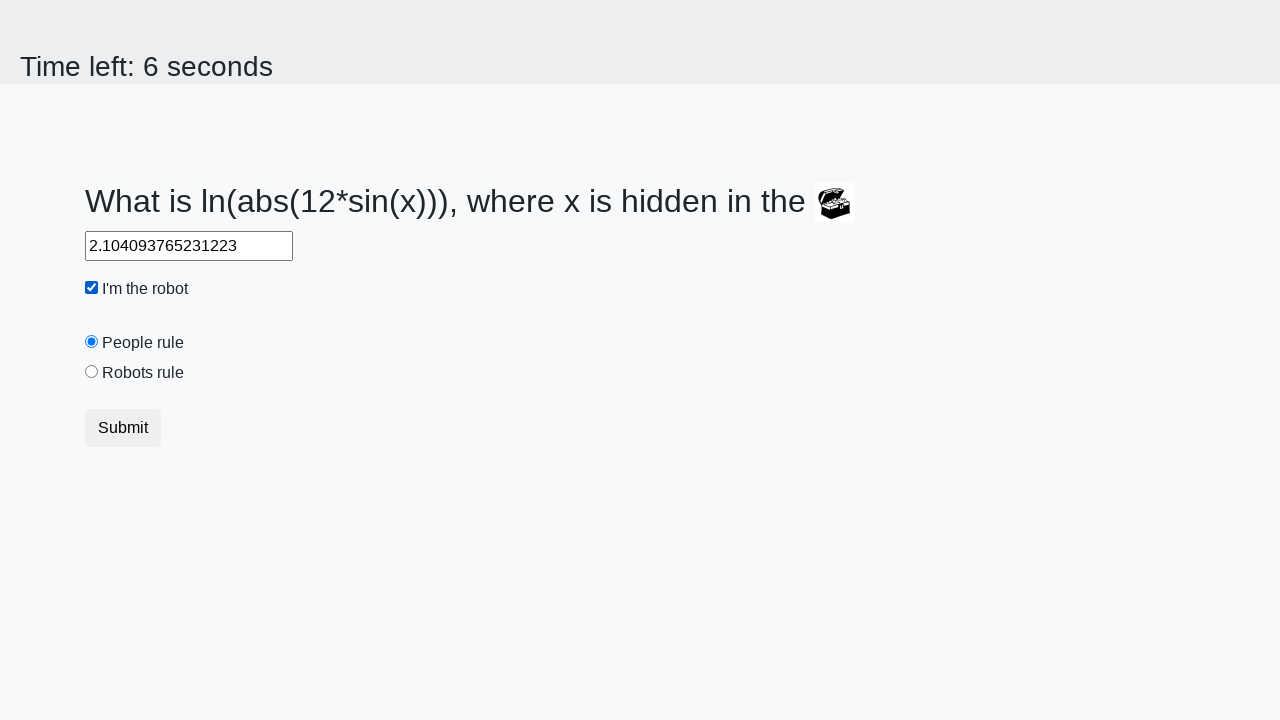

Selected the robots rule radio button at (92, 372) on #robotsRule
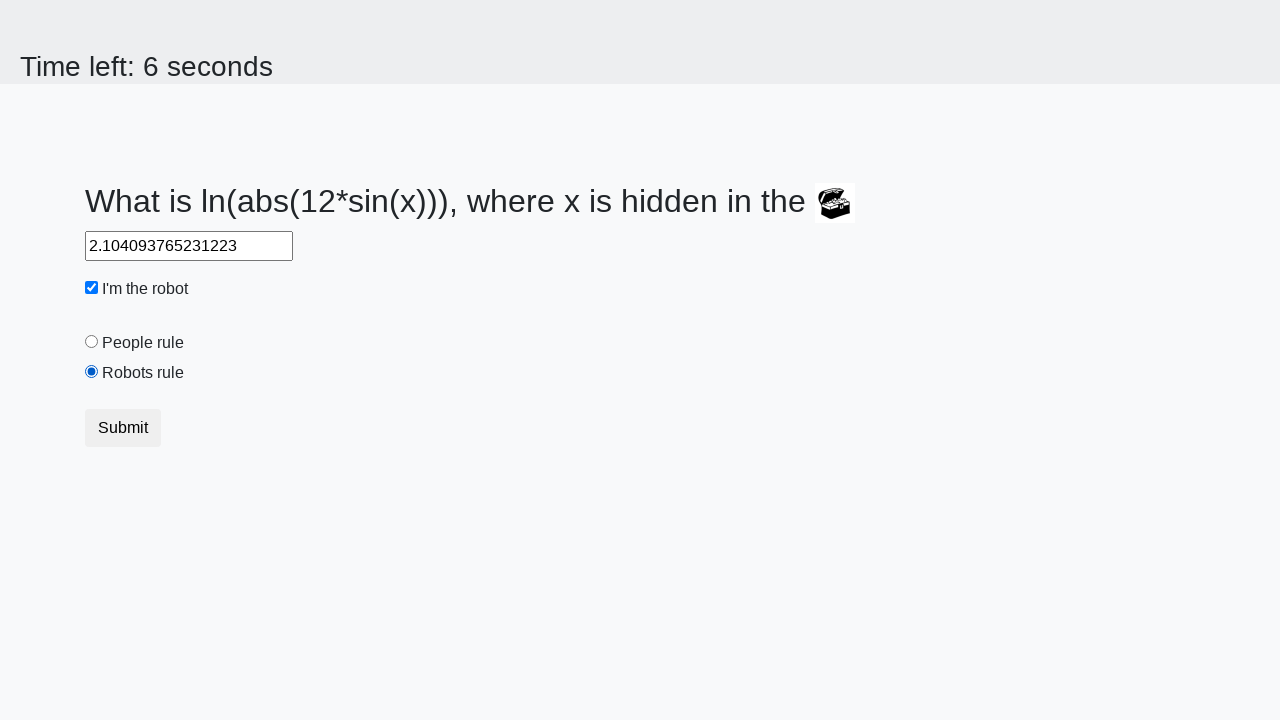

Clicked submit button to submit the form at (123, 428) on button.btn
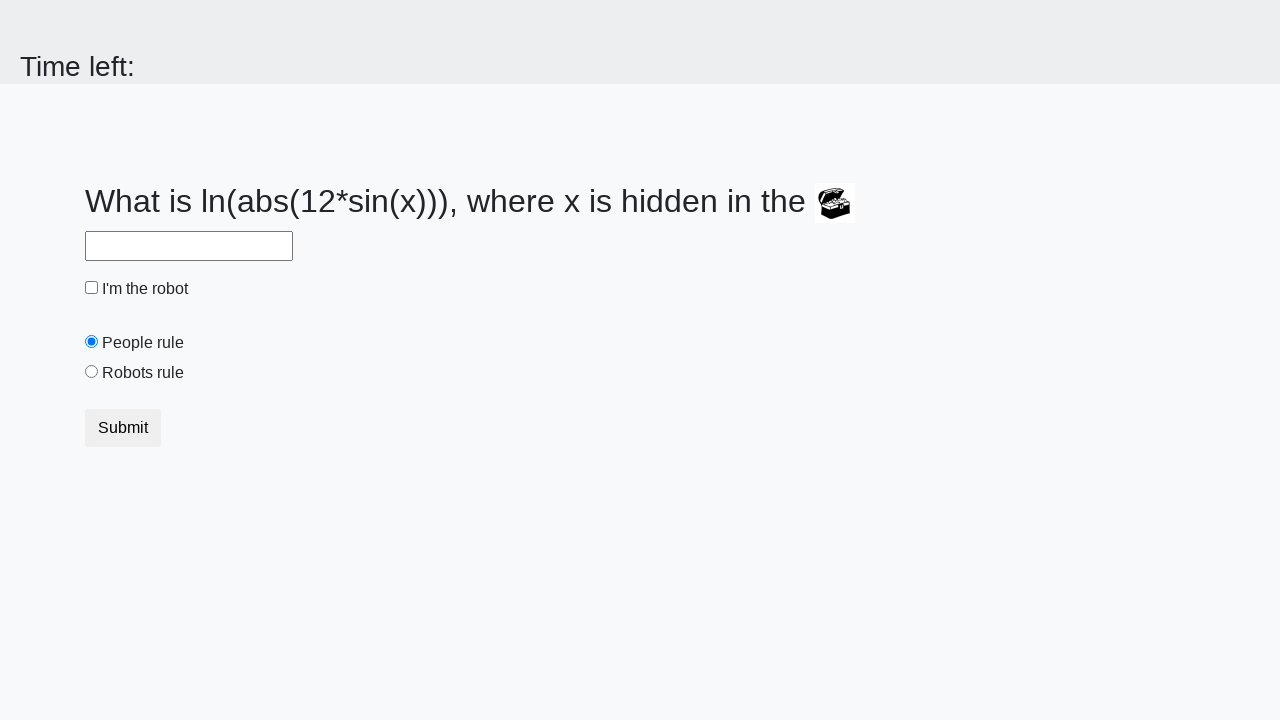

Waited for result page to load
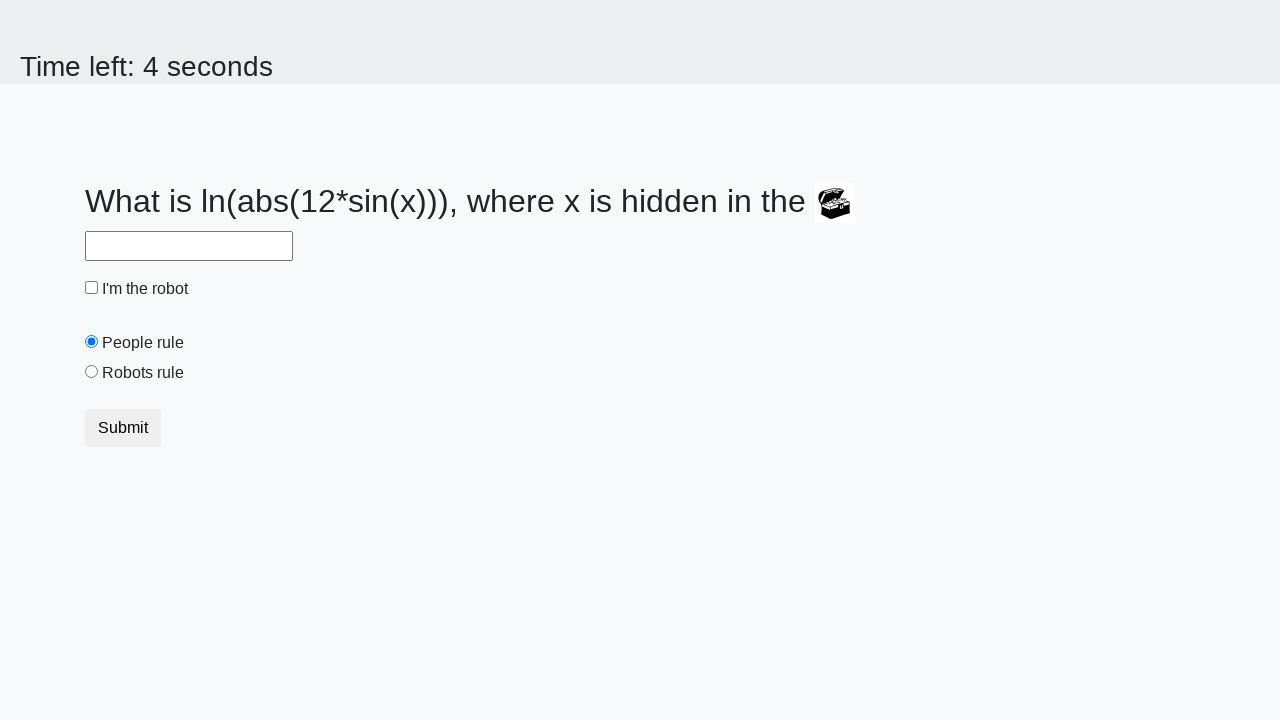

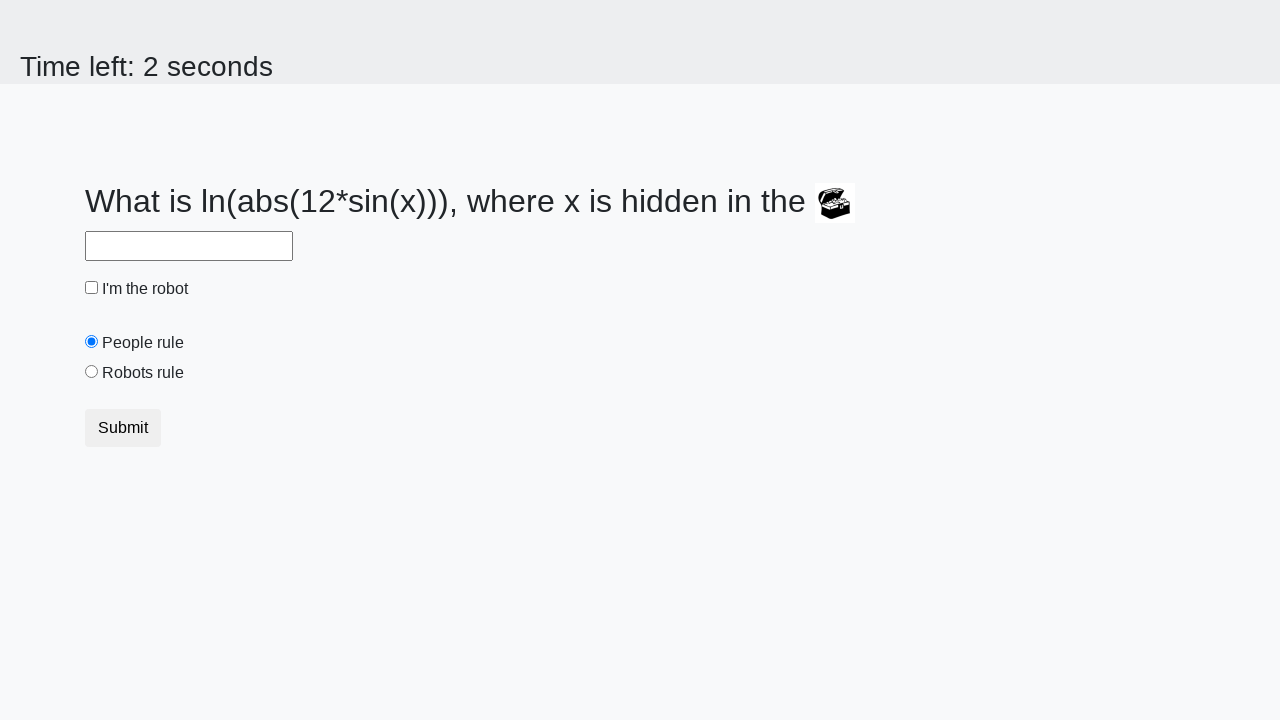